Tests book tab functionality on the Human Legion series page by navigating to the Legion banner and interacting with various tabs including audio, special offers, and links sections

Starting URL: https://humanlegion.com

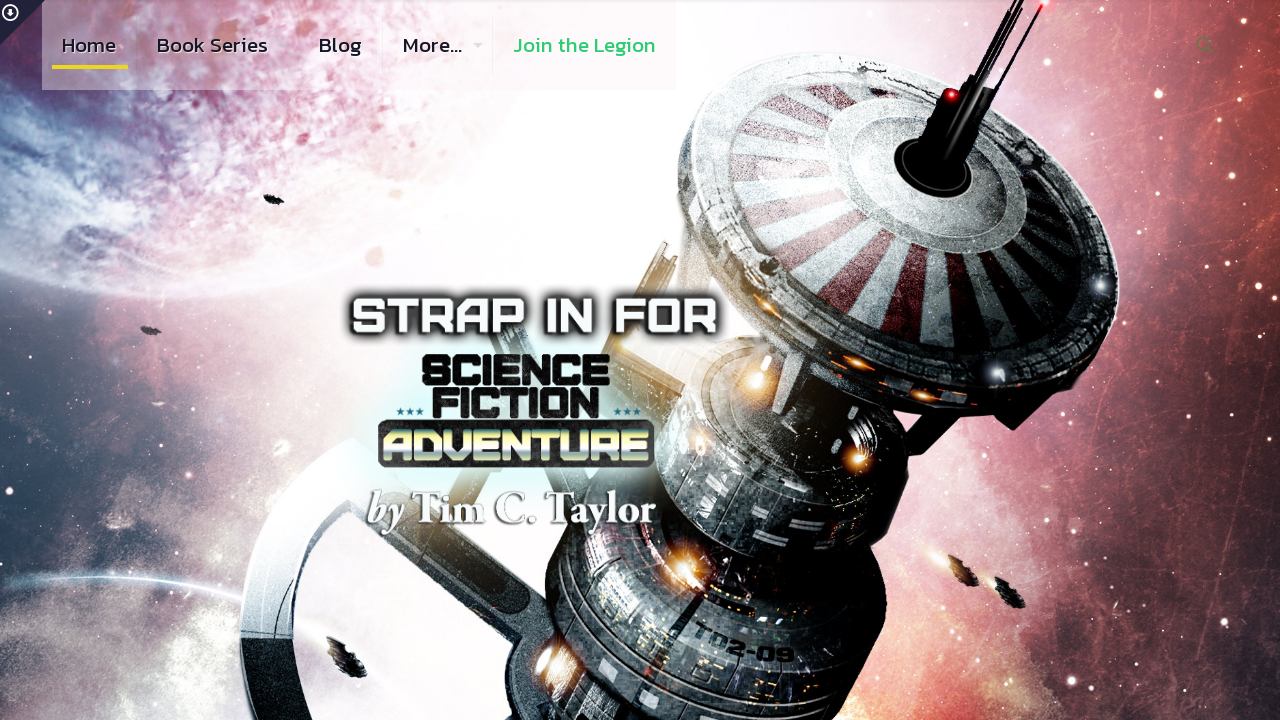

Scrolled Legion banner into view
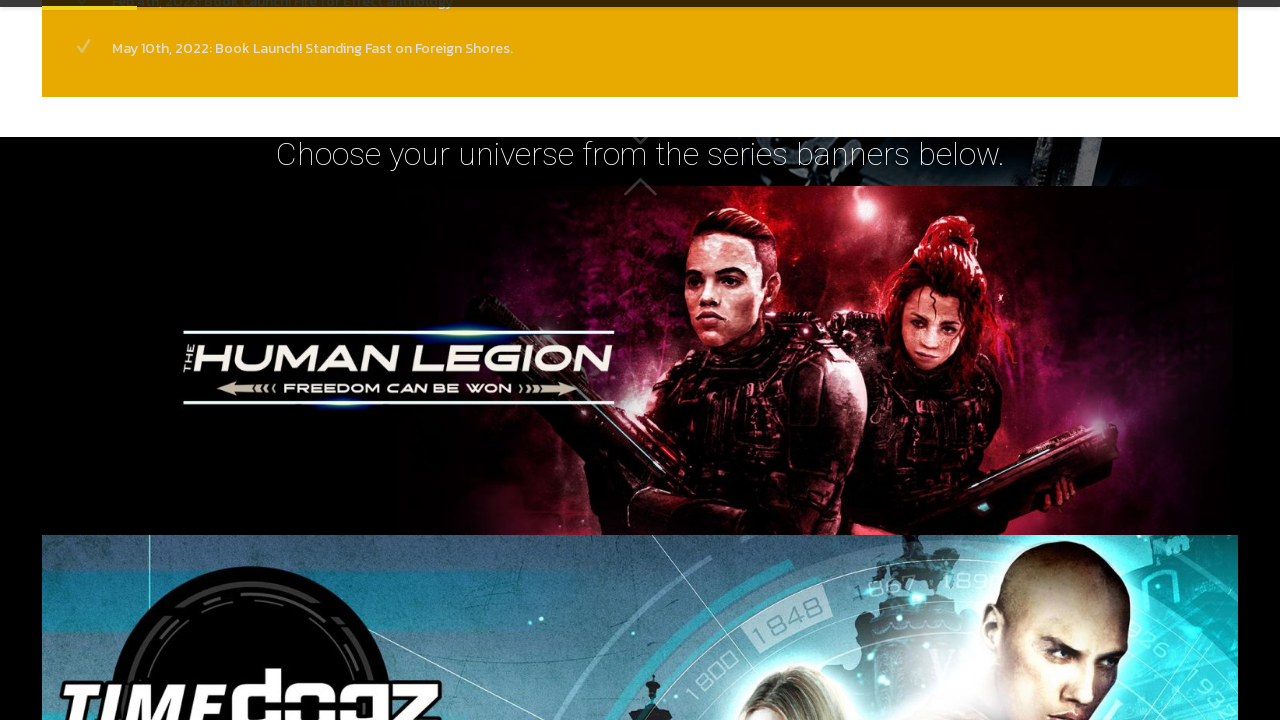

Clicked on Legion banner link to navigate to series page at (640, 360) on #homebanner_Legion >> a >> nth=0
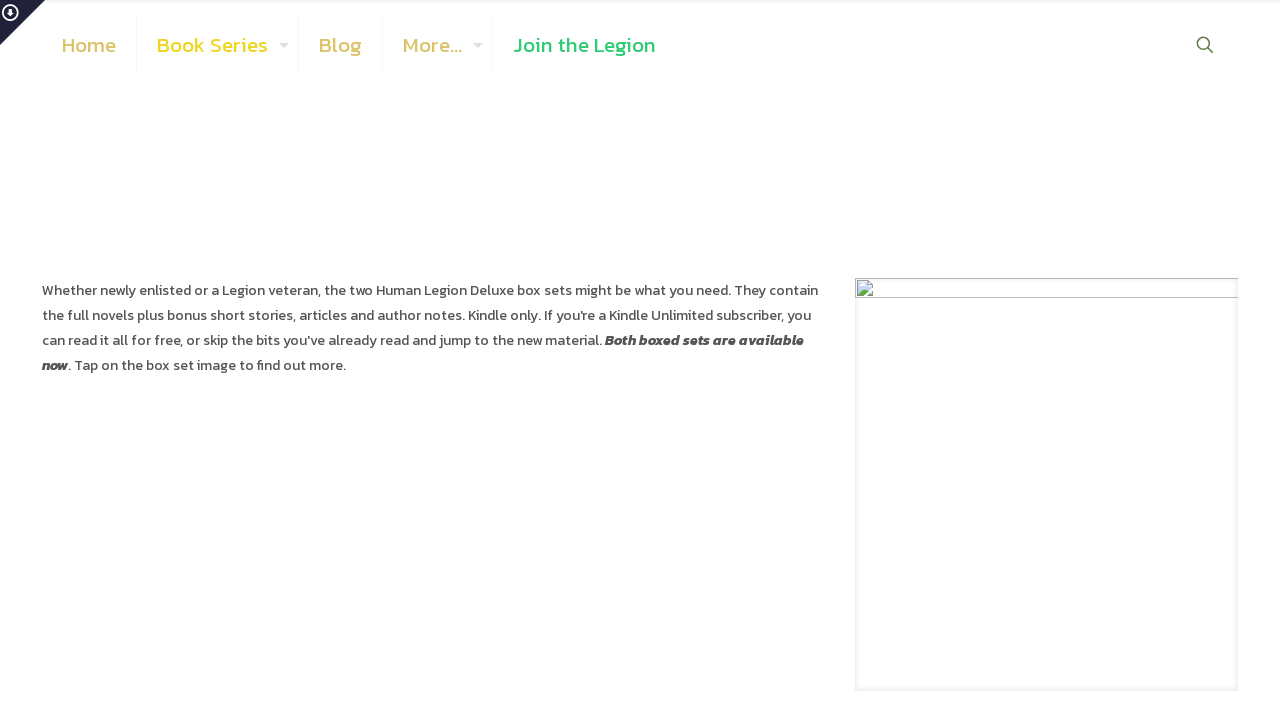

IndigoSquad section loaded
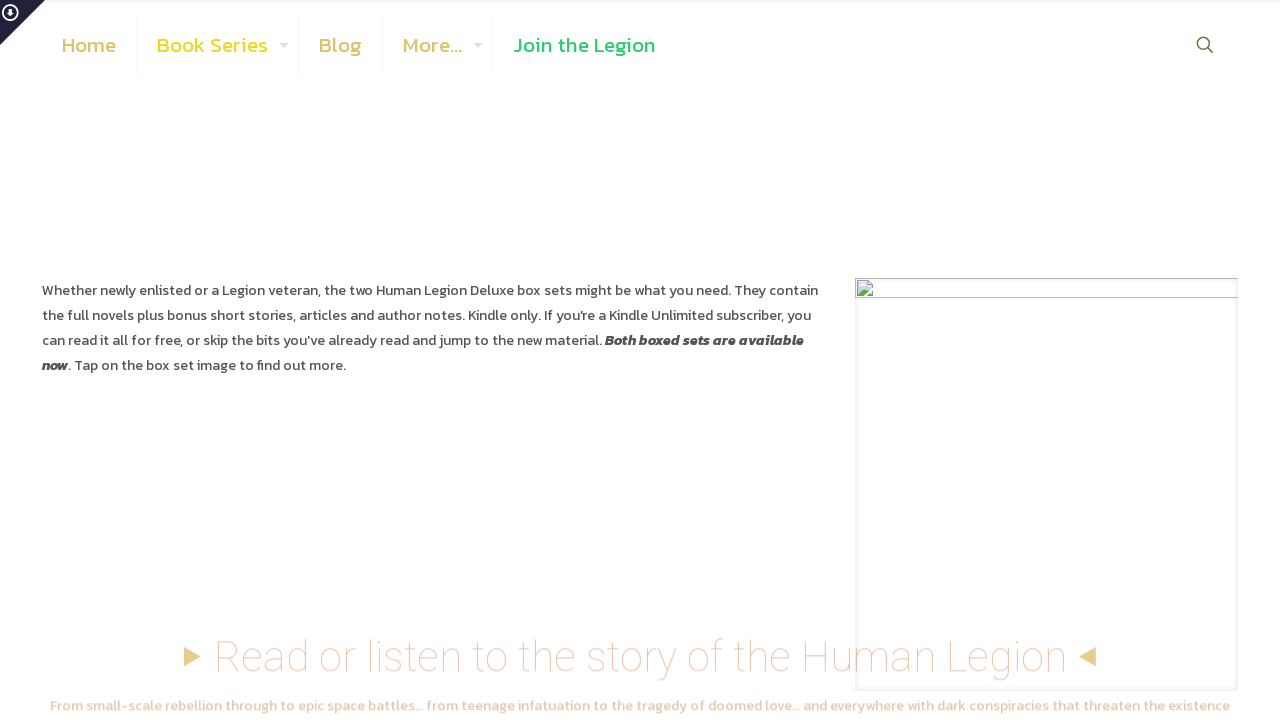

Clicked on 'Try the audio' tab at (148, 360) on section#IndigoSquad >> li:has-text('Try the audio')
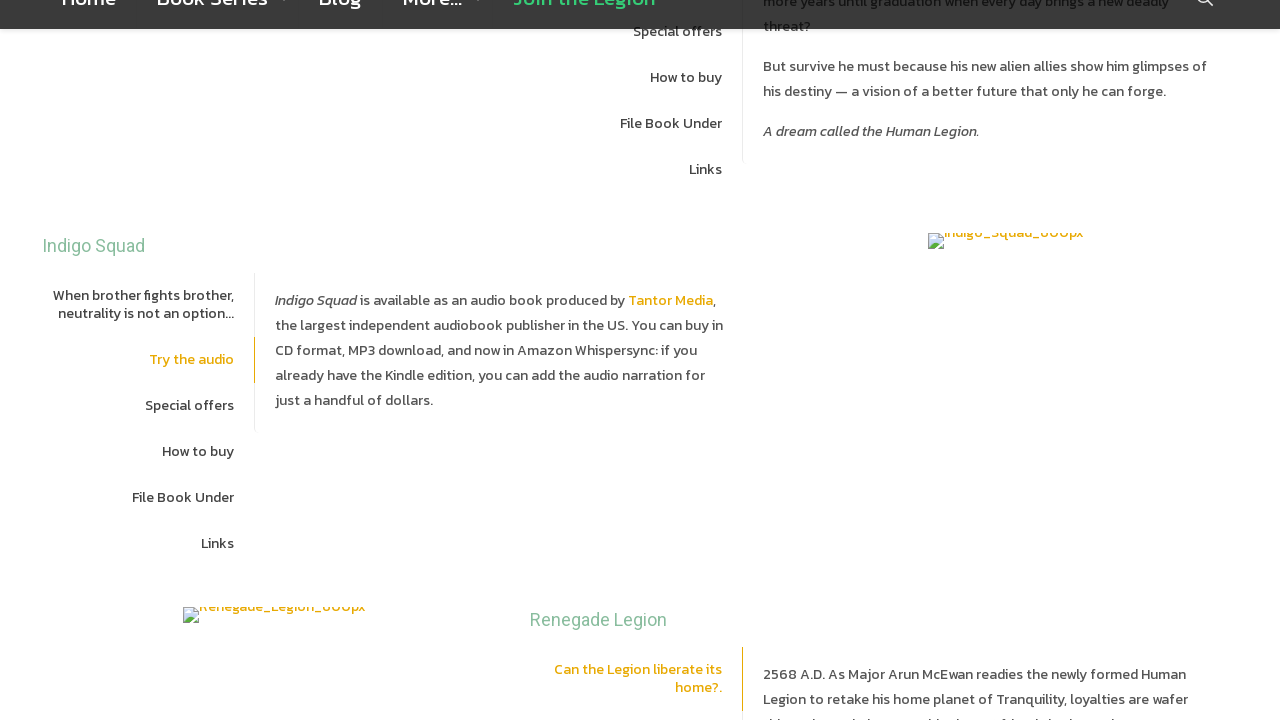

Waited 1 second for audio tab content to load
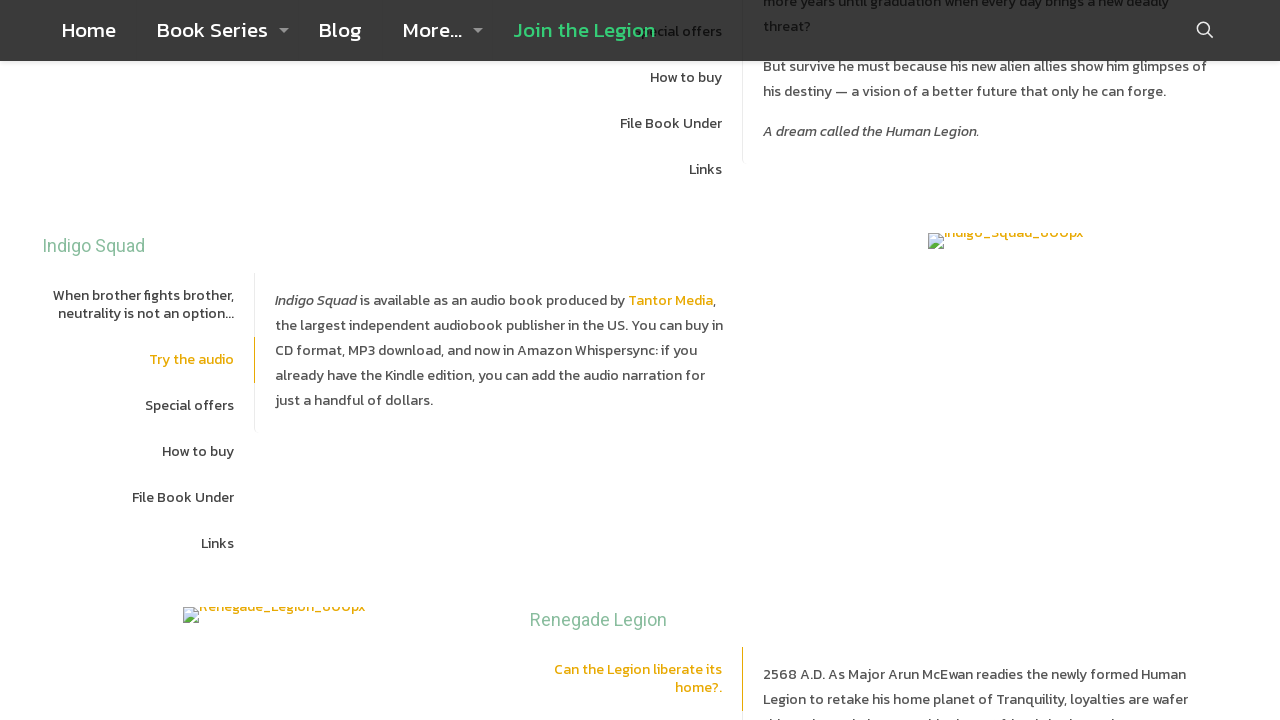

Clicked on 'Special offers' tab at (148, 406) on section#IndigoSquad >> li:has-text('Special offers')
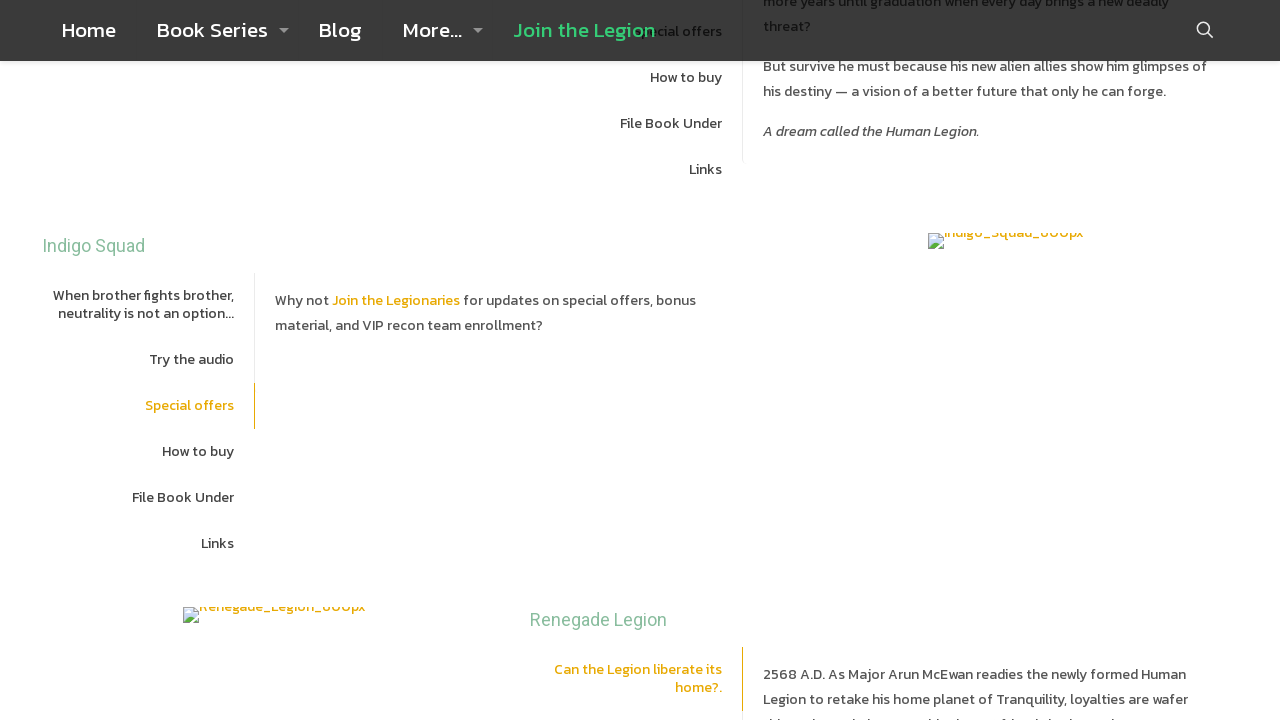

Waited 1 second for special offers tab content to load
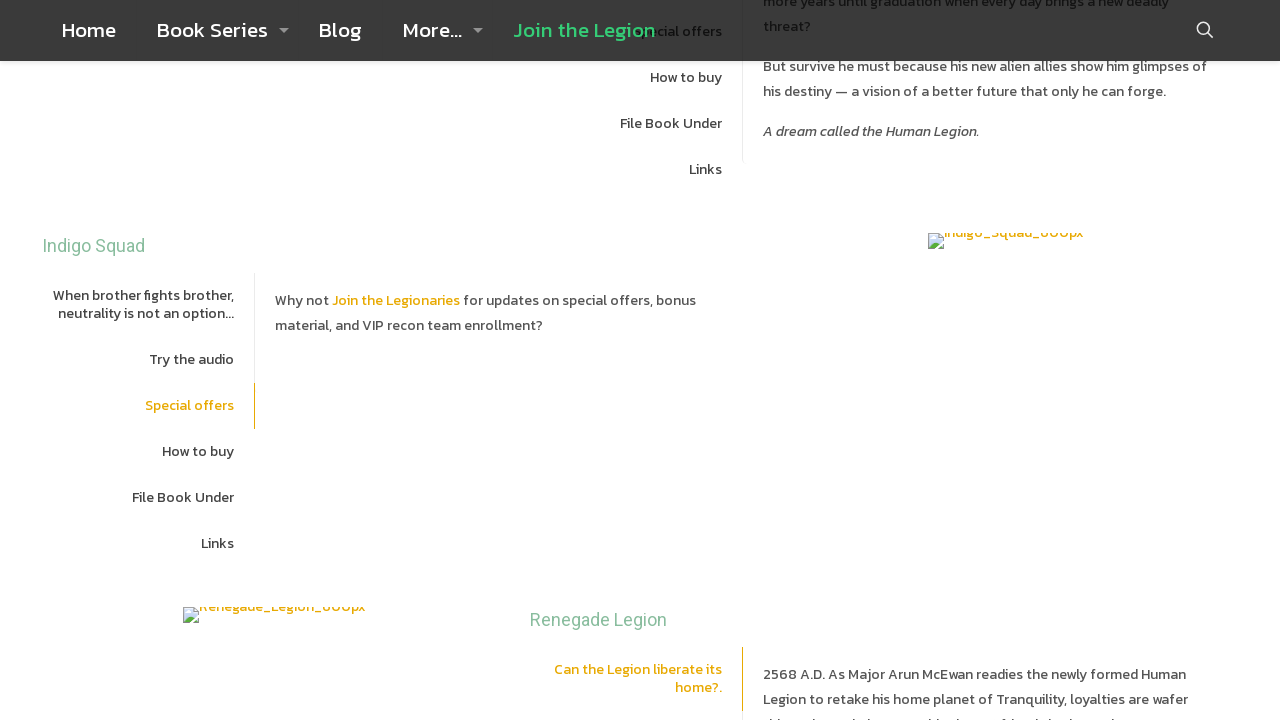

Clicked on 'Links' tab at (148, 544) on section#IndigoSquad >> li:has-text('Links')
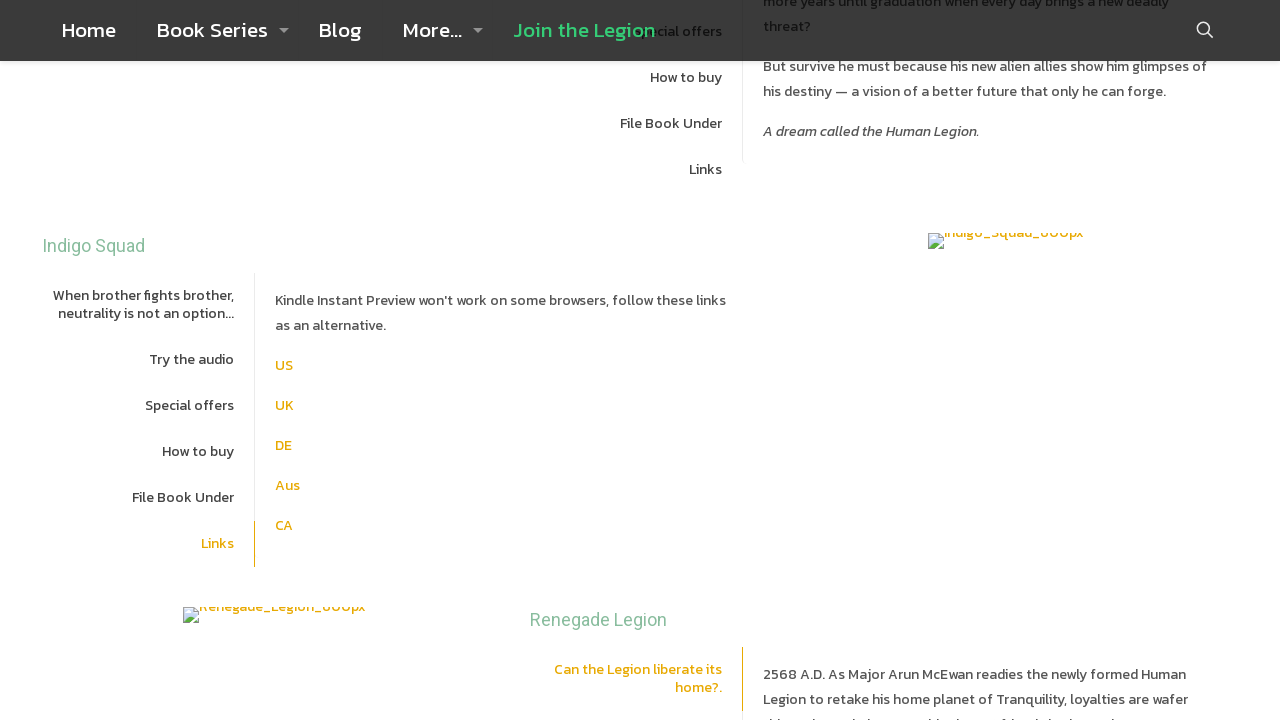

Waited 1 second for links tab content to load
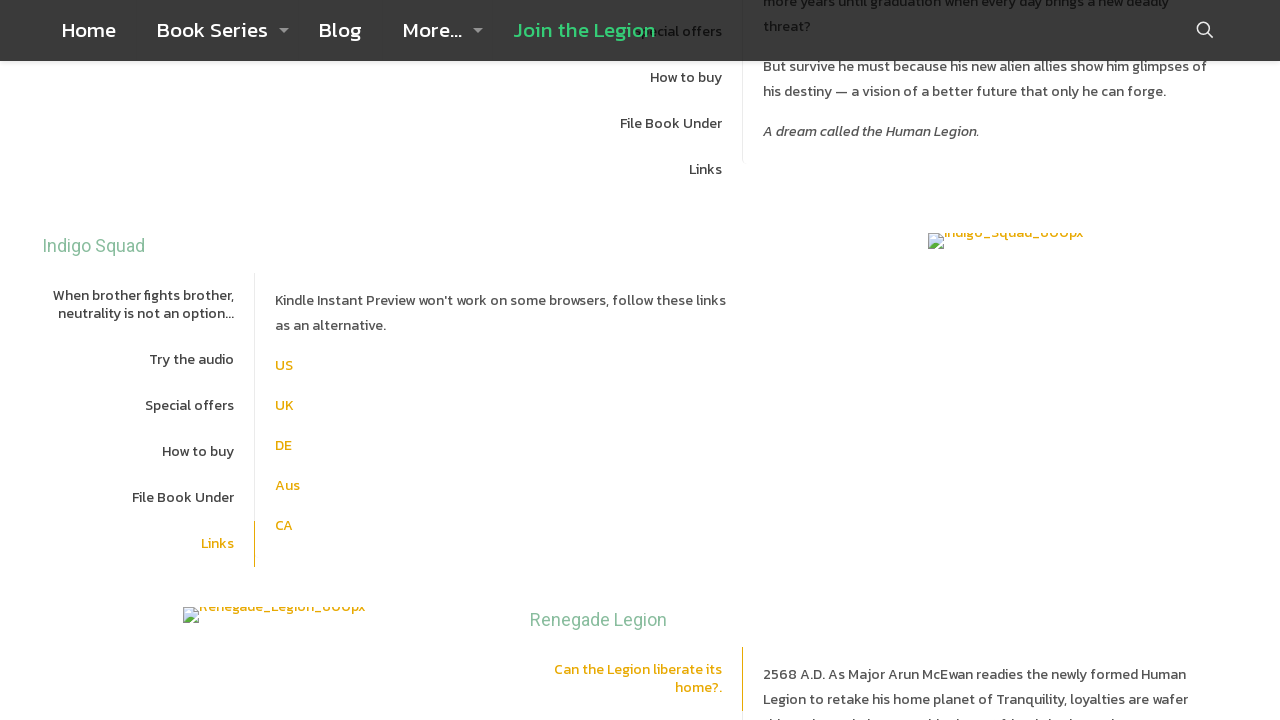

Verified links panel is visible
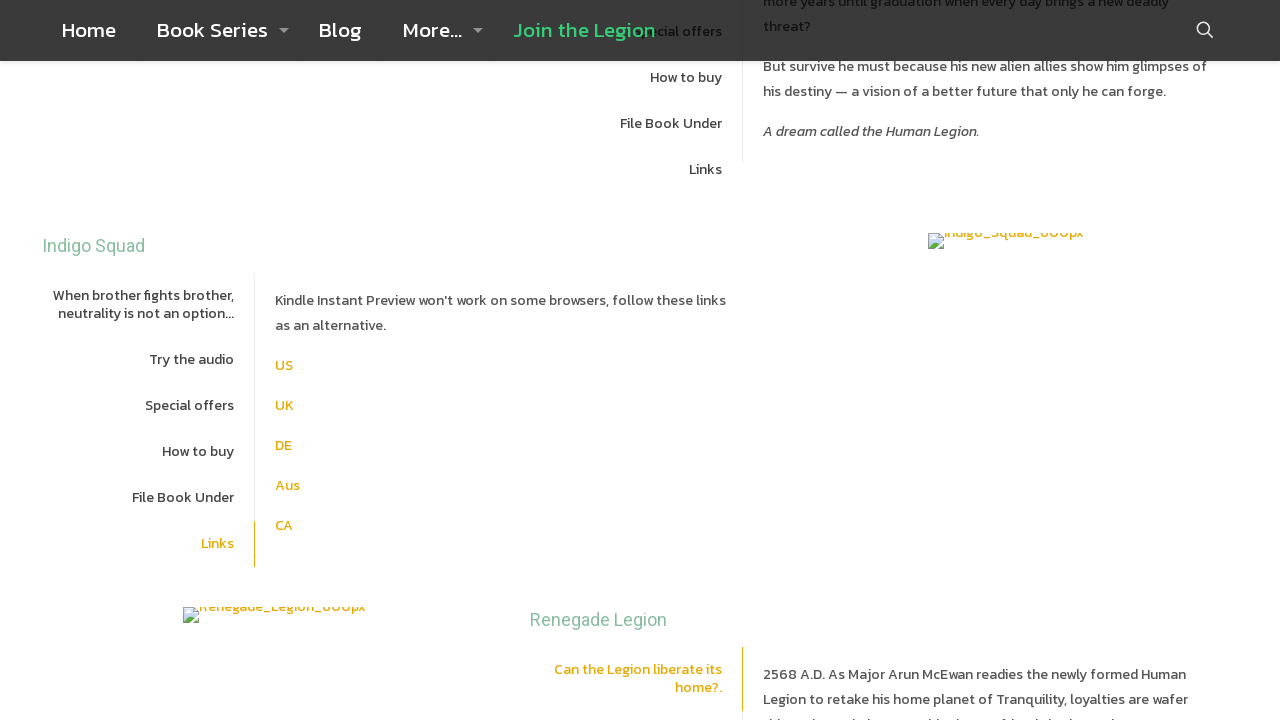

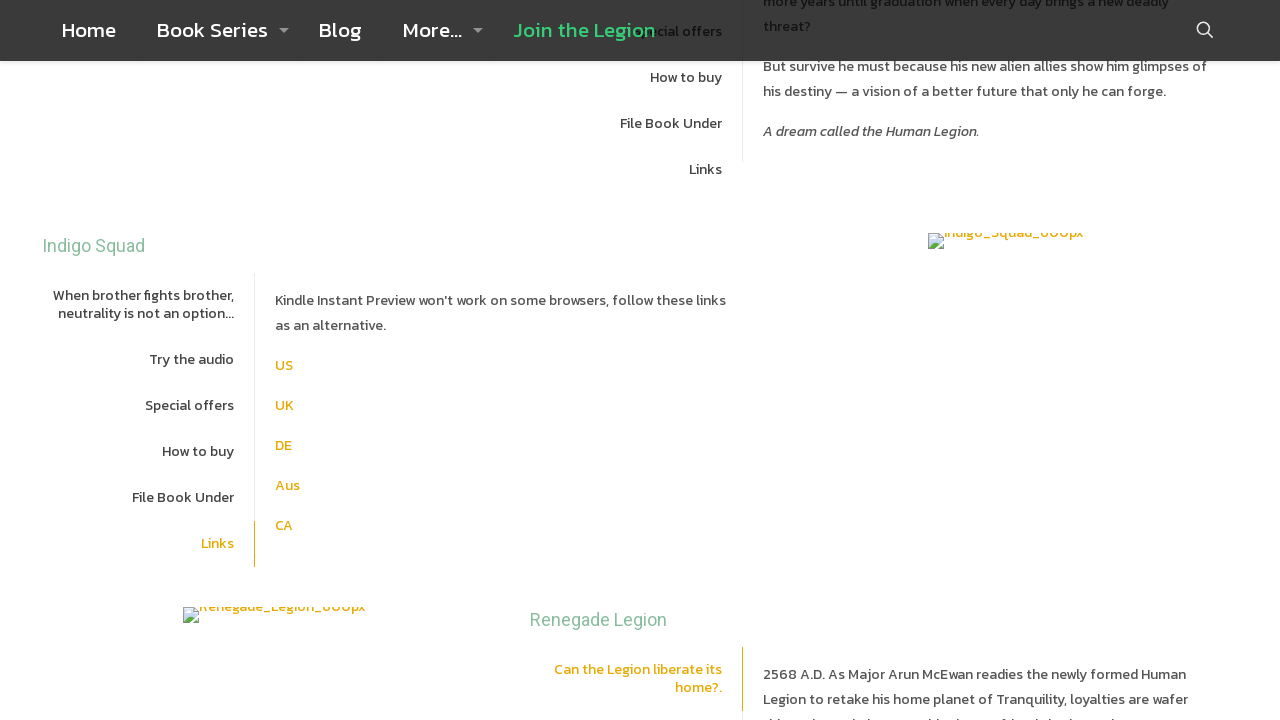